Tests checkbox interactions by verifying default states of two checkboxes, then clicking checkbox #1 to select it and clicking checkbox #2 to deselect it.

Starting URL: http://practice.cydeo.com/checkboxes

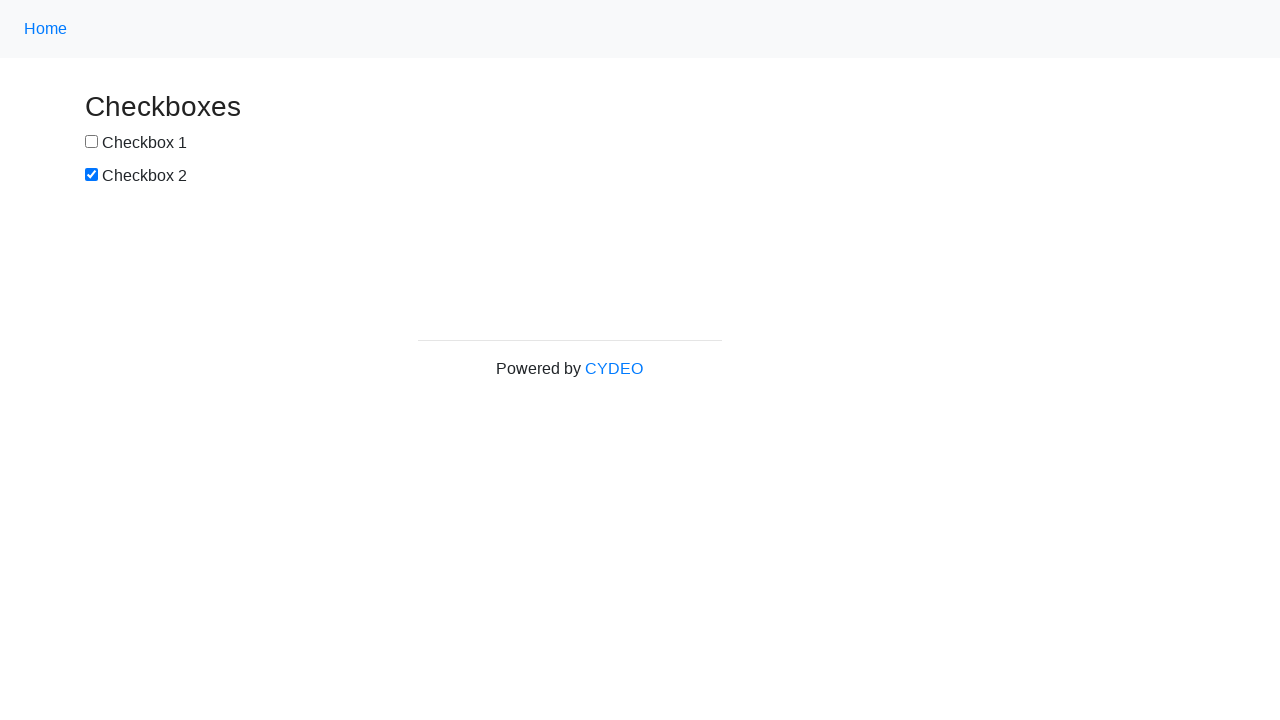

Verified checkbox #1 is not selected by default
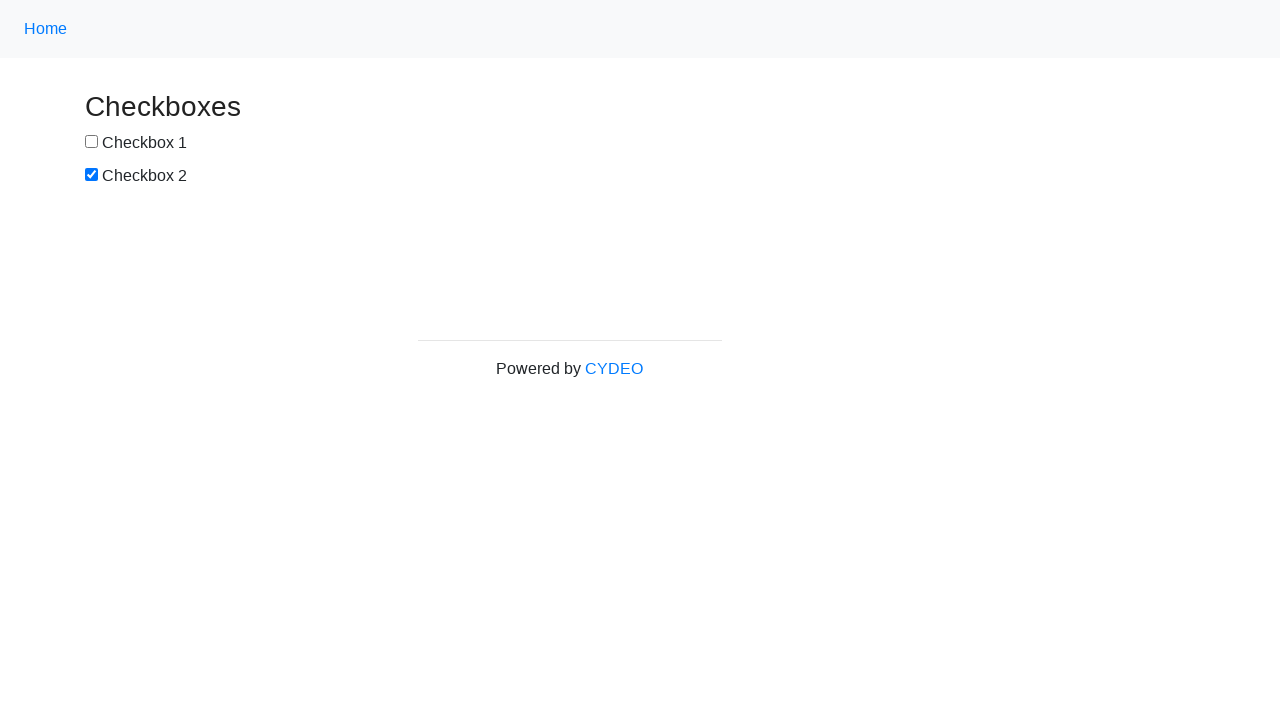

Verified checkbox #2 is selected by default
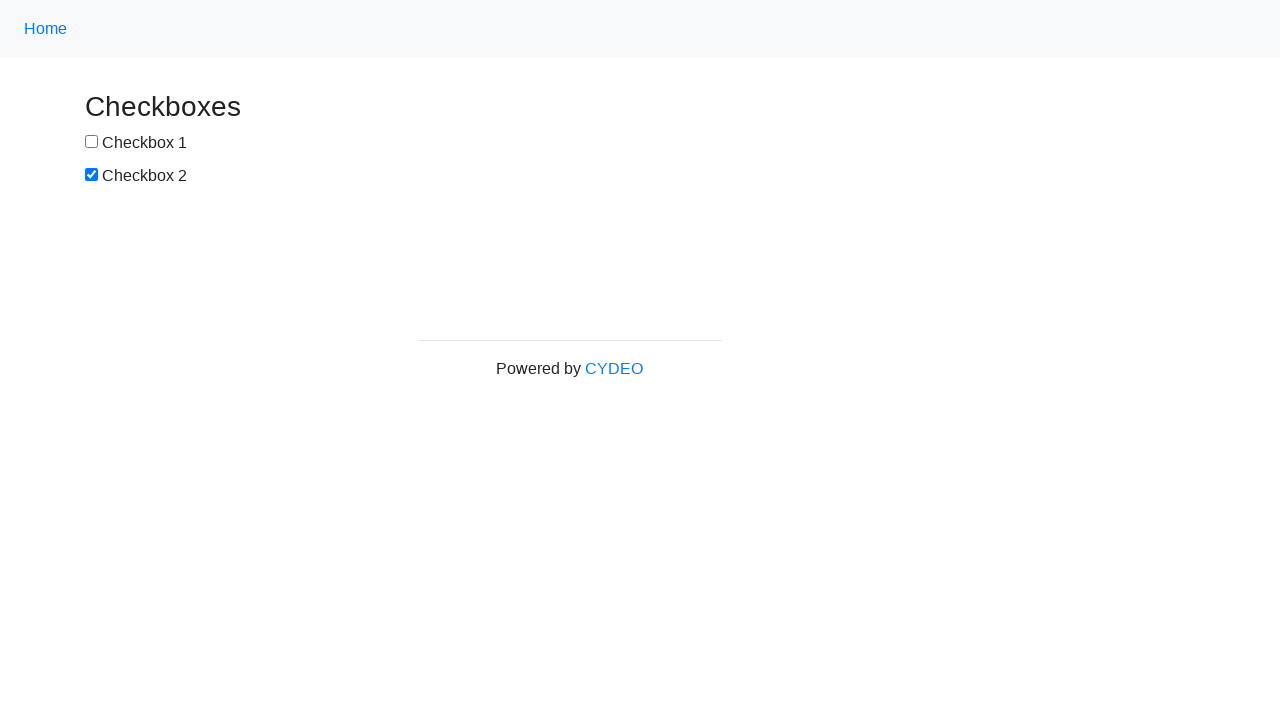

Clicked checkbox #1 to select it at (92, 142) on input[name='checkbox1']
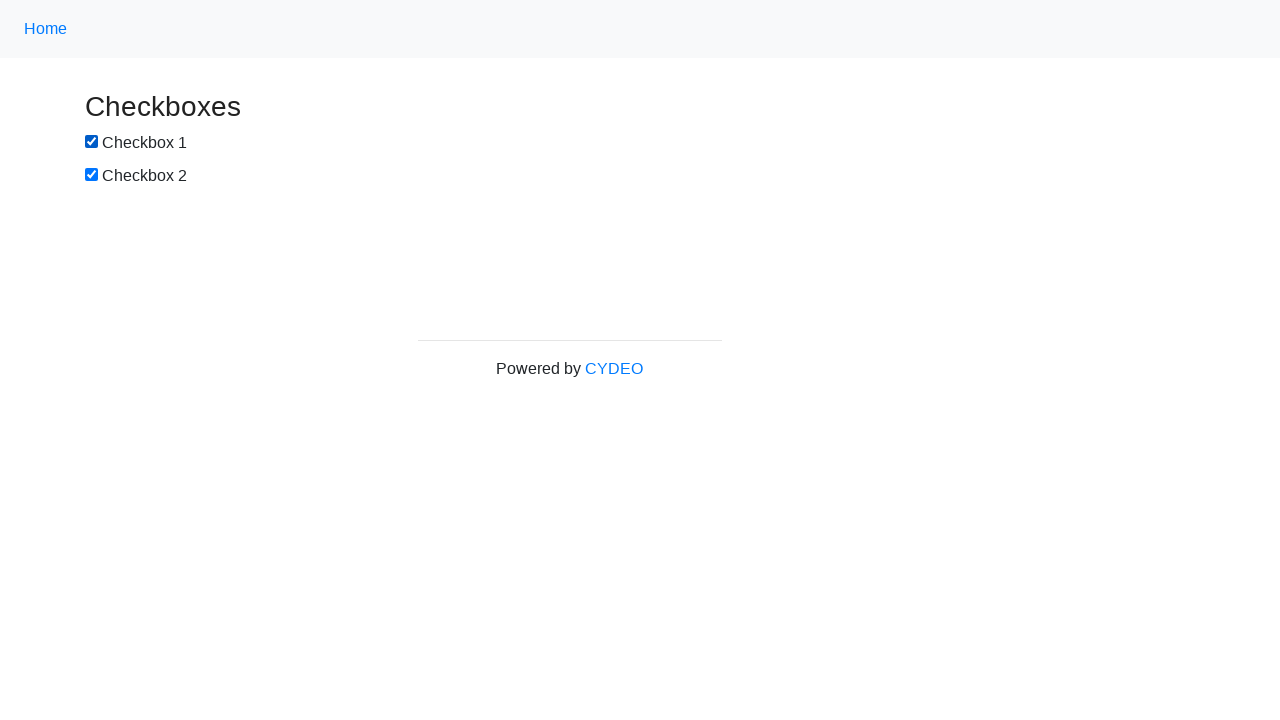

Clicked checkbox #2 to deselect it at (92, 175) on input[name='checkbox2']
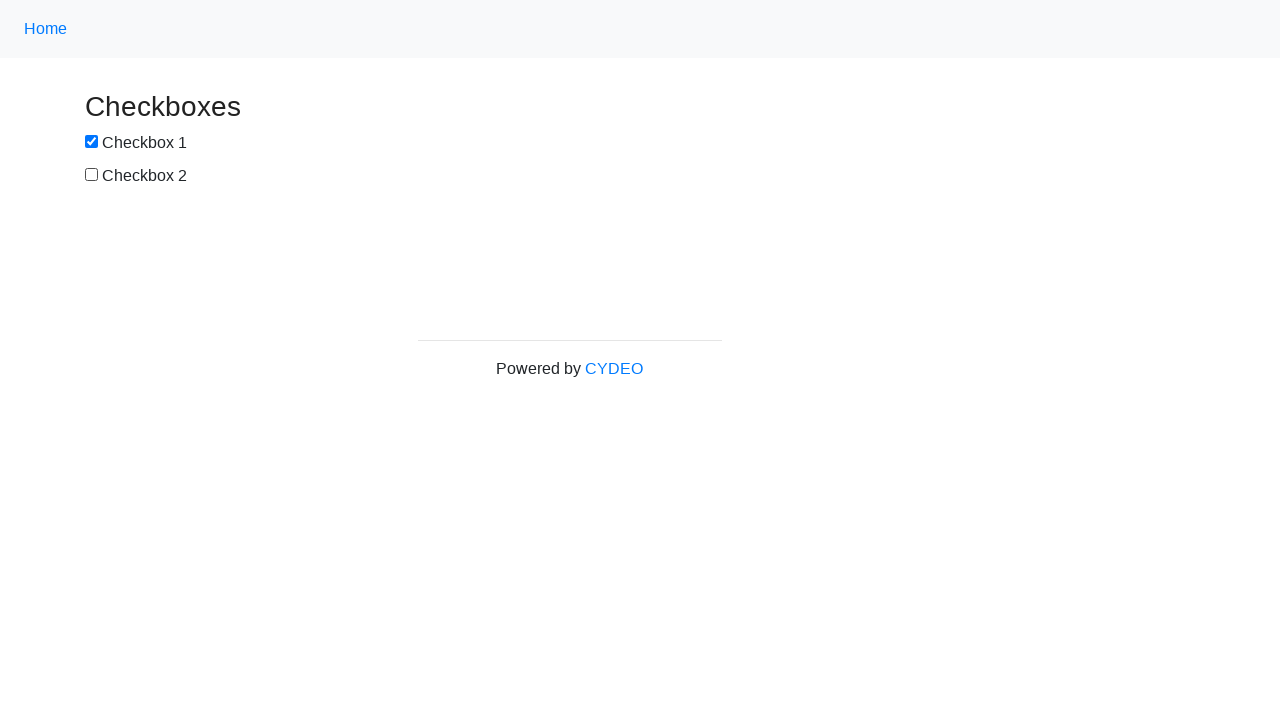

Verified checkbox #1 is now selected
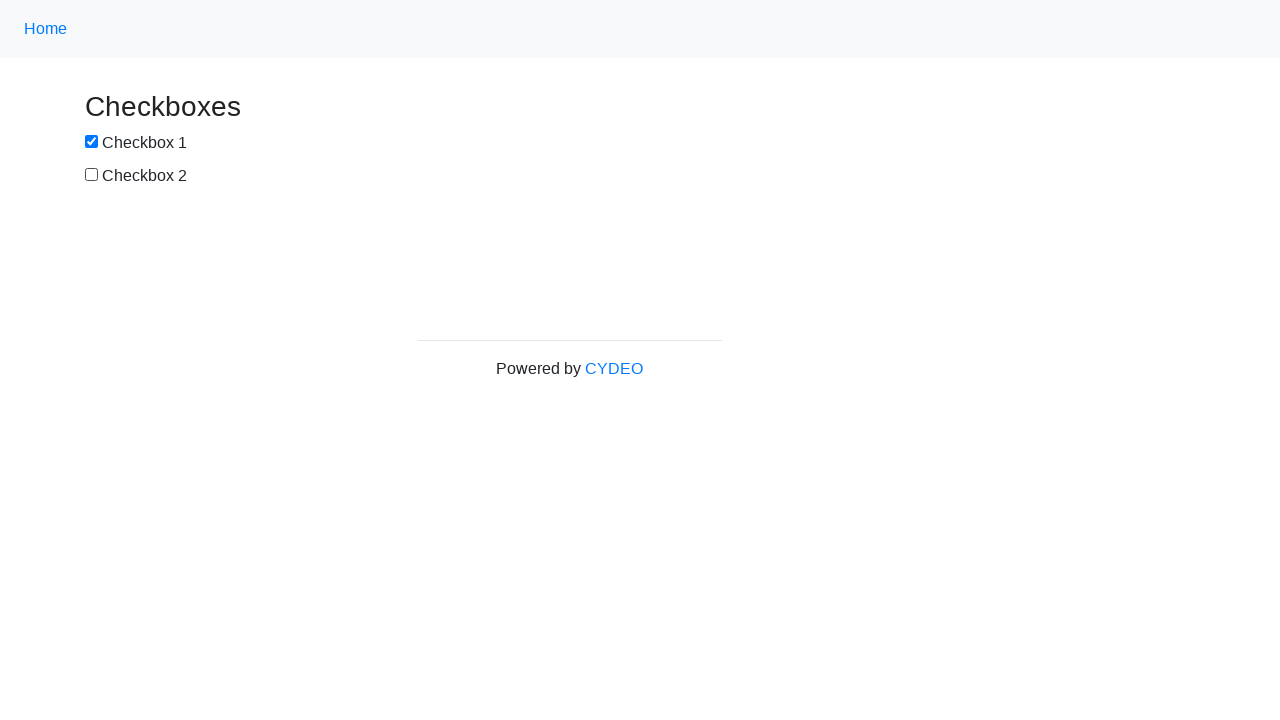

Verified checkbox #2 is now deselected
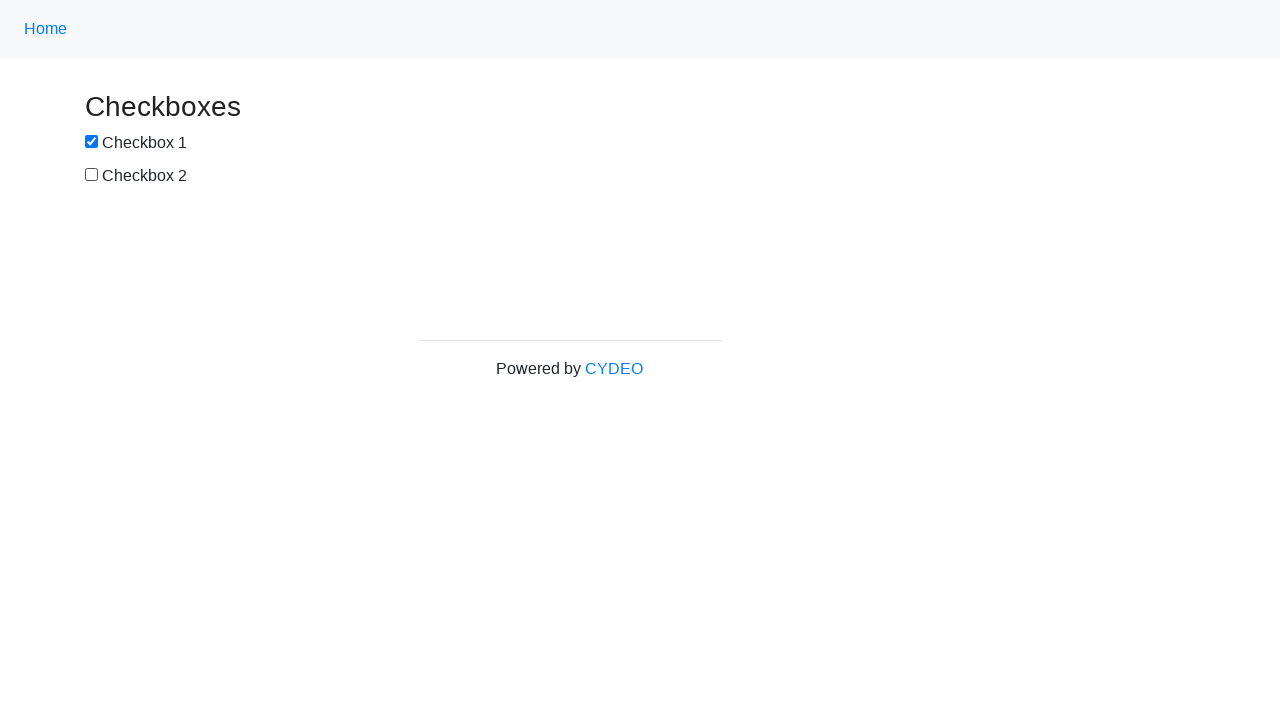

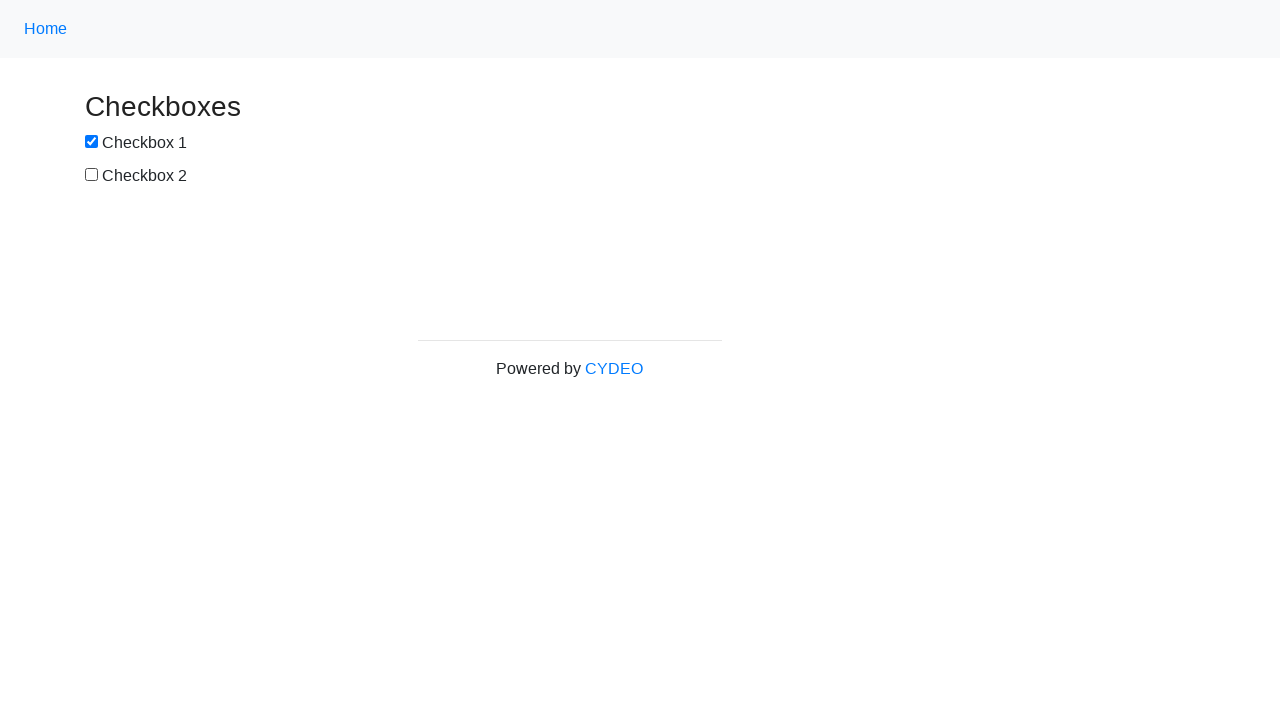